Tests text input functionality by filling a name field and verifying the entered value

Starting URL: https://testautomationpractice.blogspot.com/

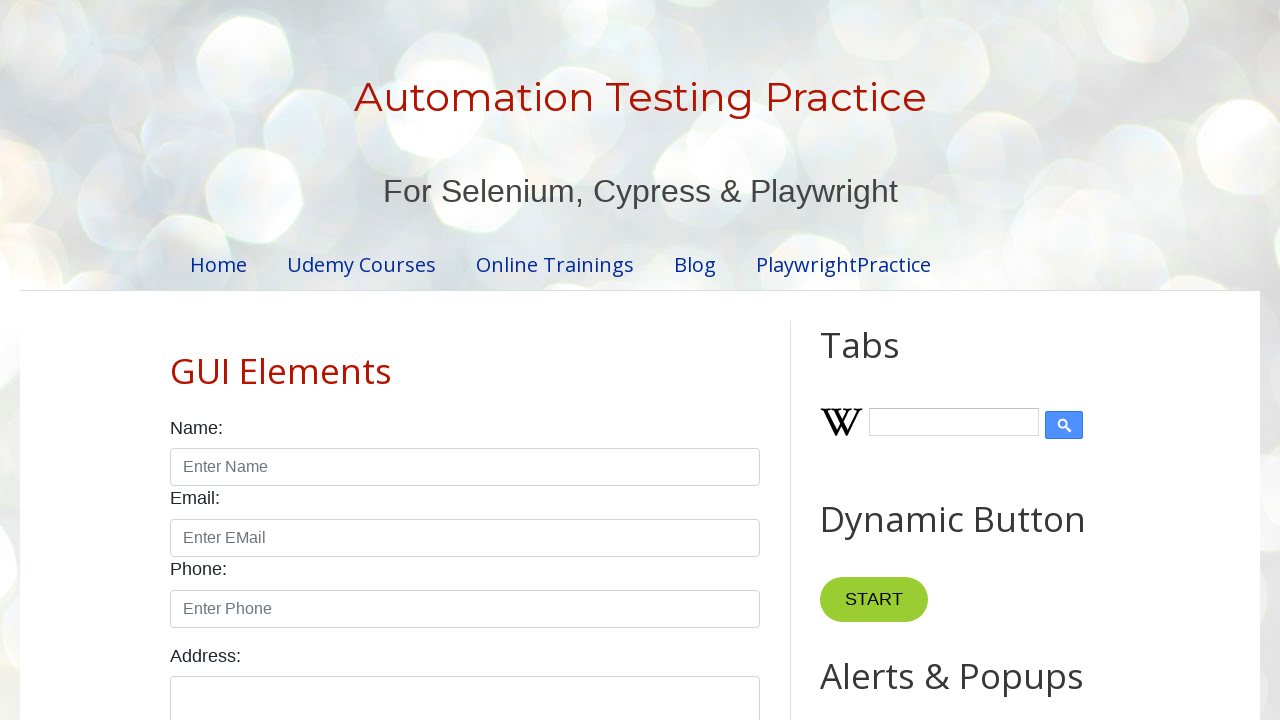

Name textbox became visible
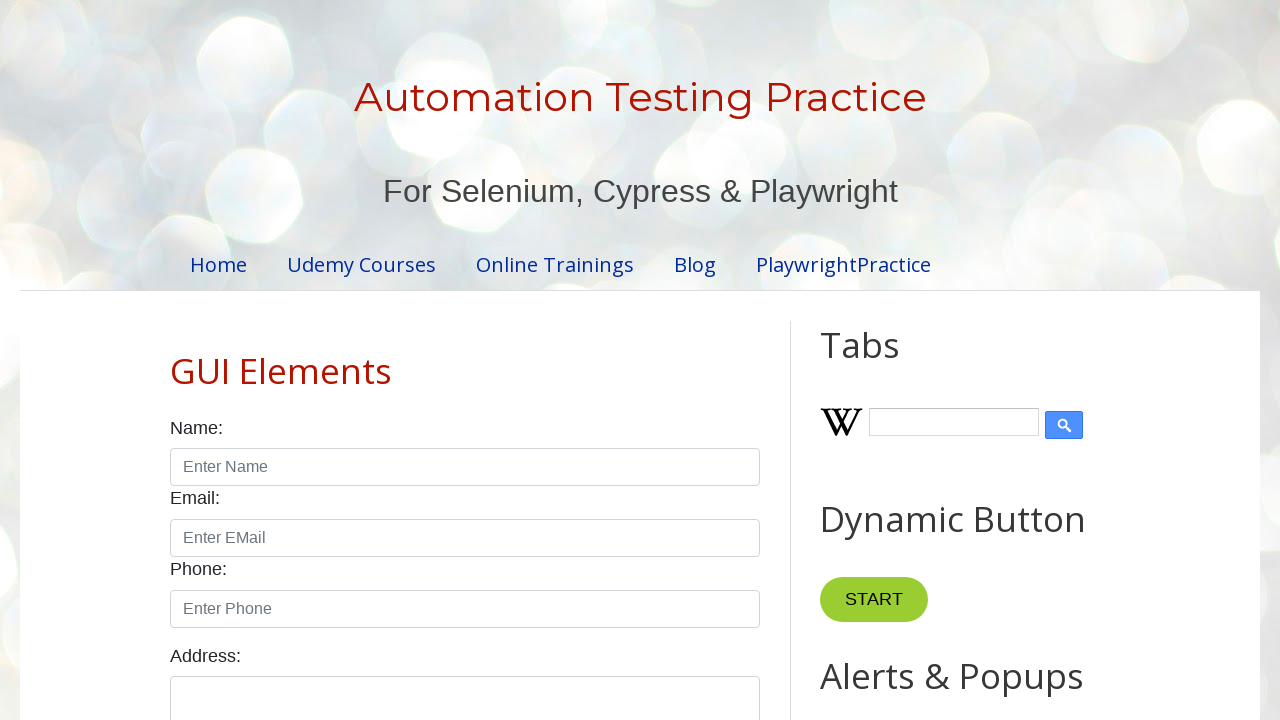

Filled name textbox with 'John Candey' on #name
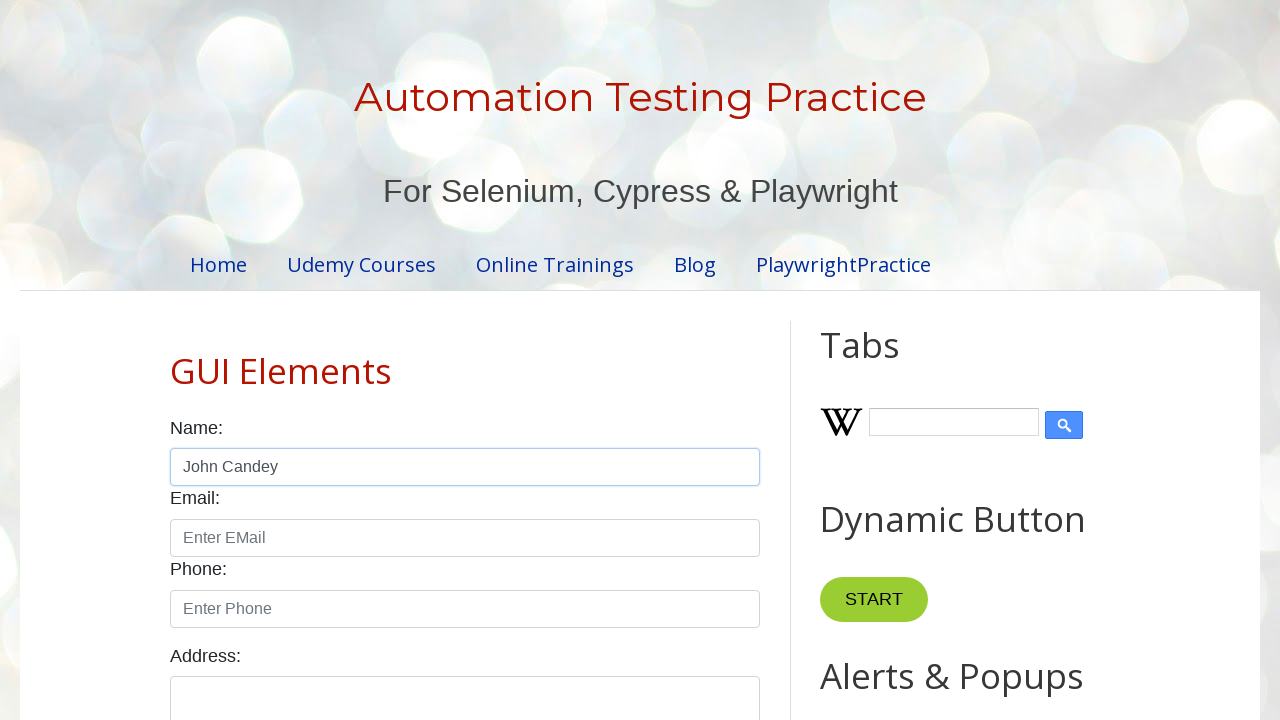

Retrieved entered name value from textbox
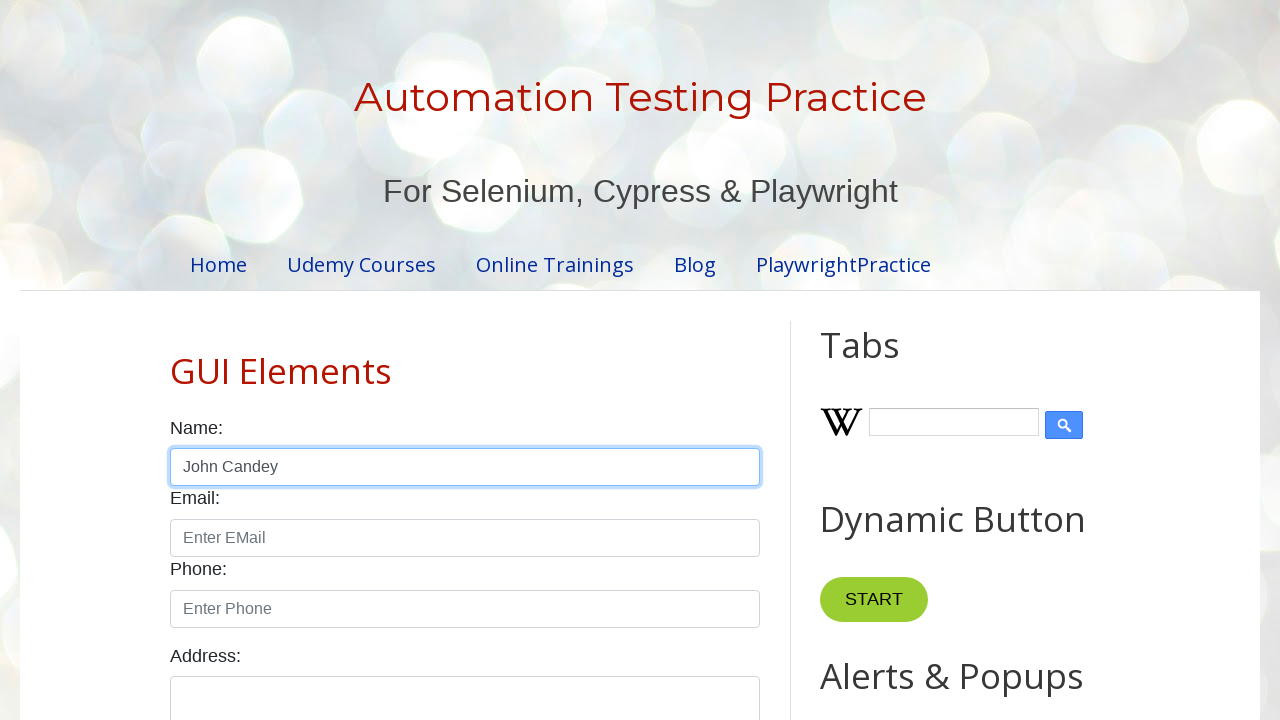

Verified entered name matches expected value 'John Candey'
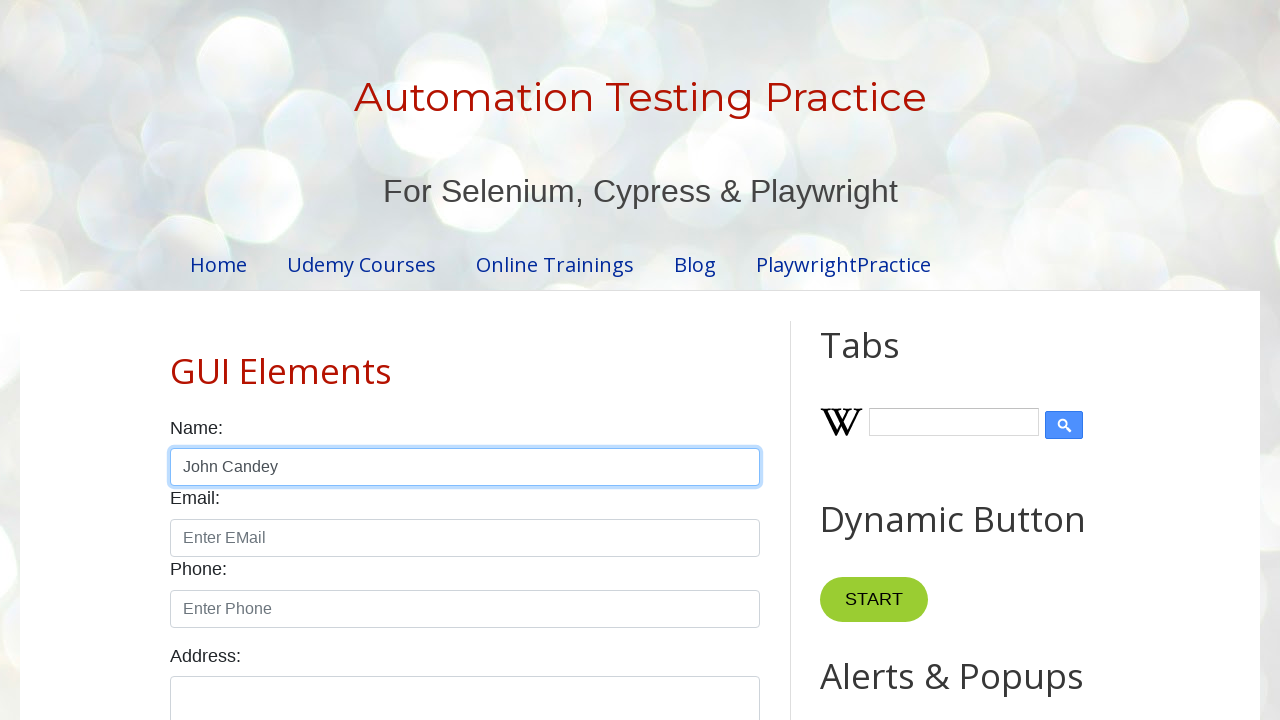

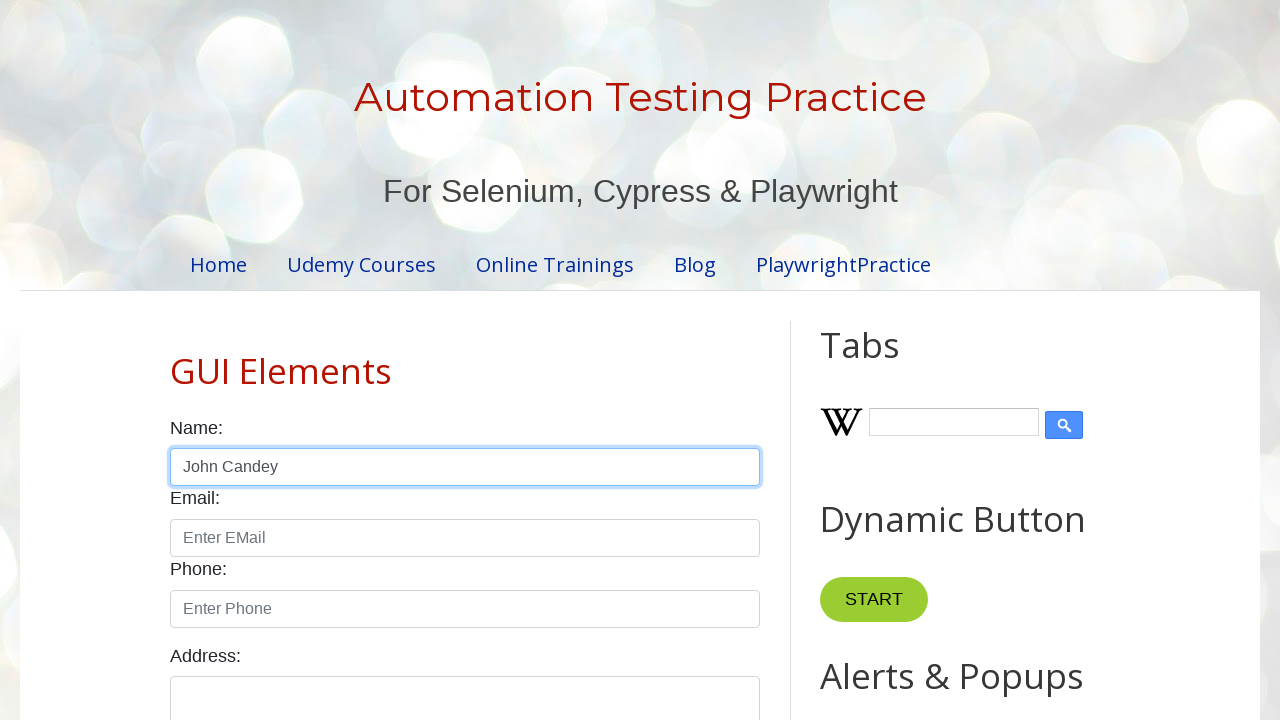